Navigates to Text Box section and enters a full name in the name field

Starting URL: https://demoqa.com

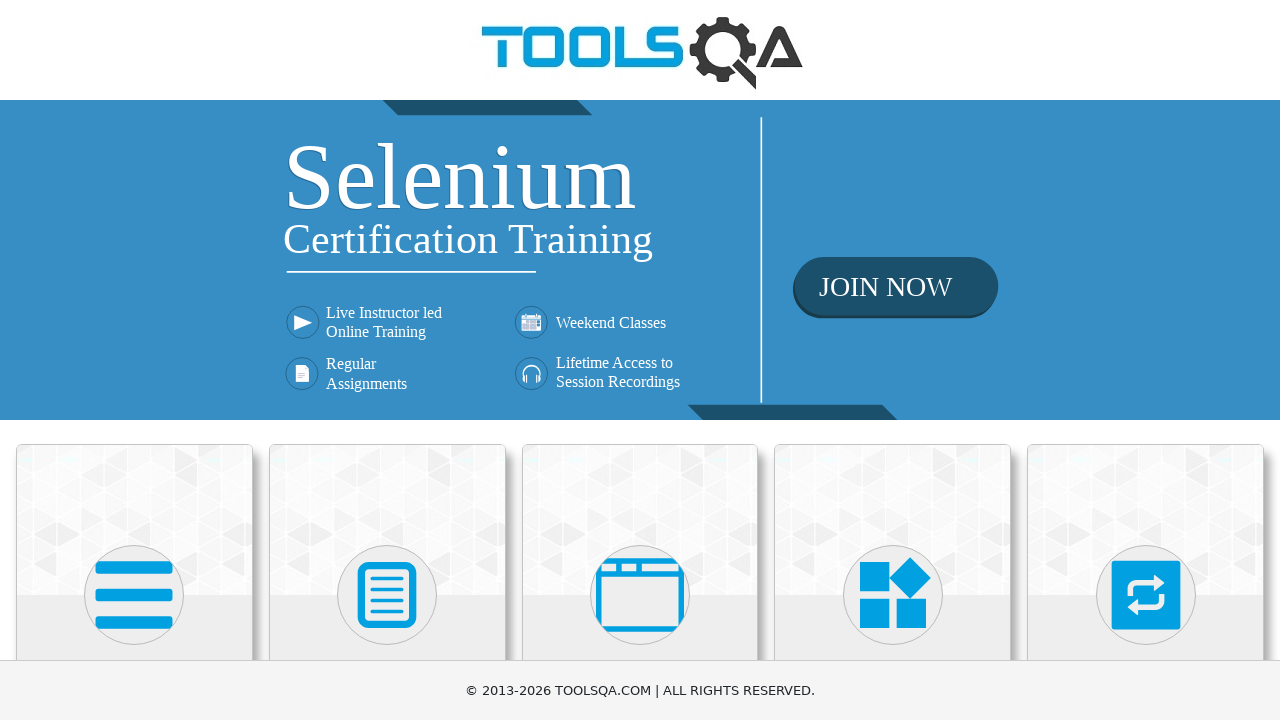

Clicked Elements menu at (134, 360) on internal:text="Elements"i
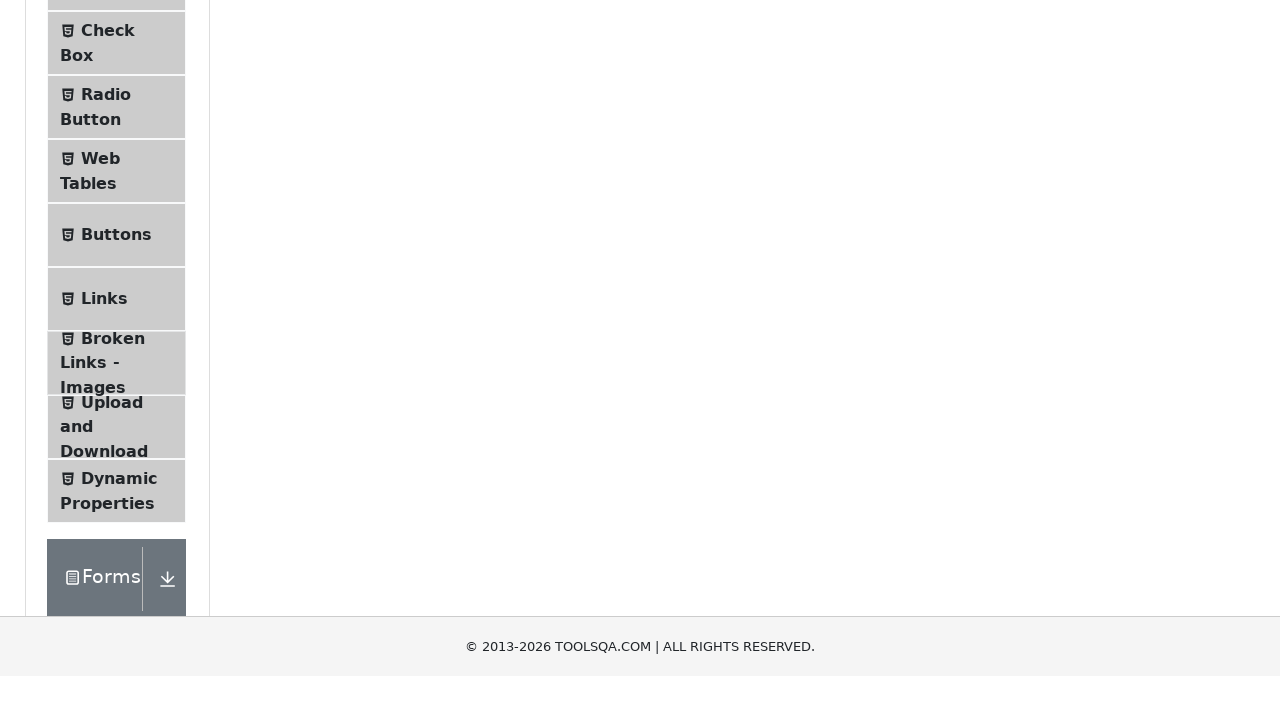

Clicked Text Box section at (119, 261) on internal:text="Text Box"i
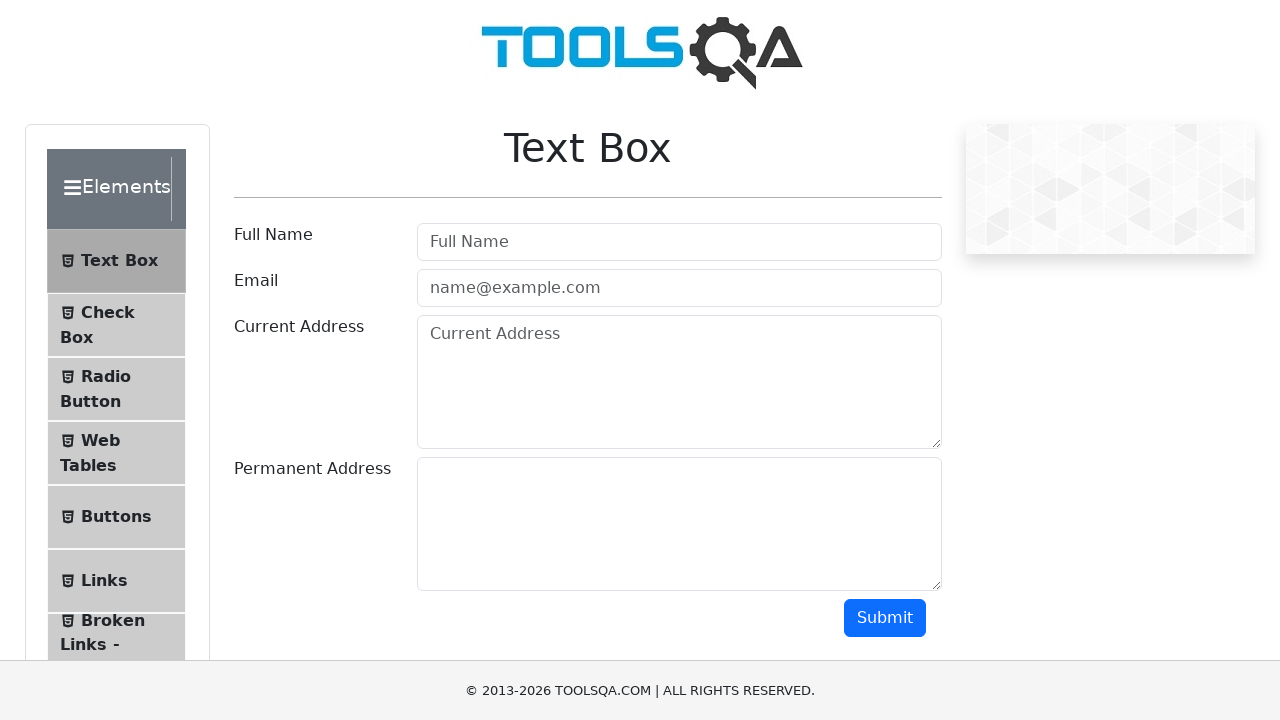

Clicked Full Name input field at (679, 242) on internal:attr=[placeholder="Full Name"i]
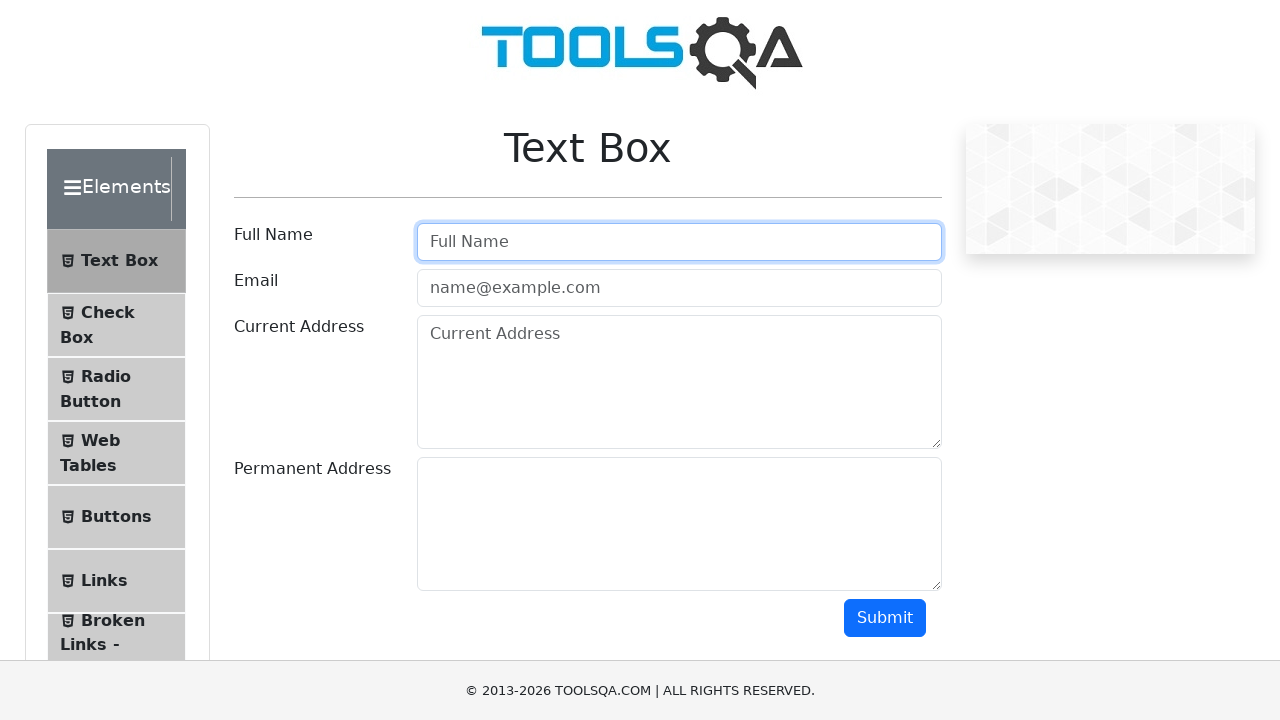

Entered full name 'Aleks Stef' in the Full Name field on internal:attr=[placeholder="Full Name"i]
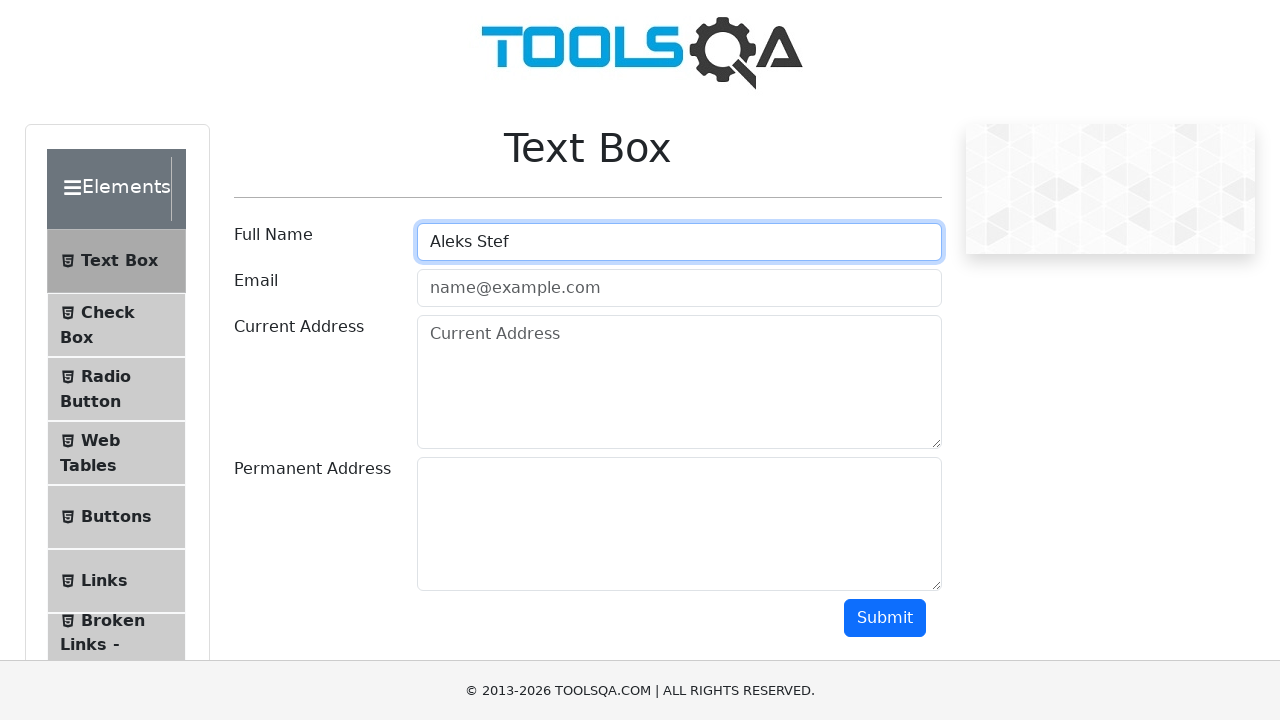

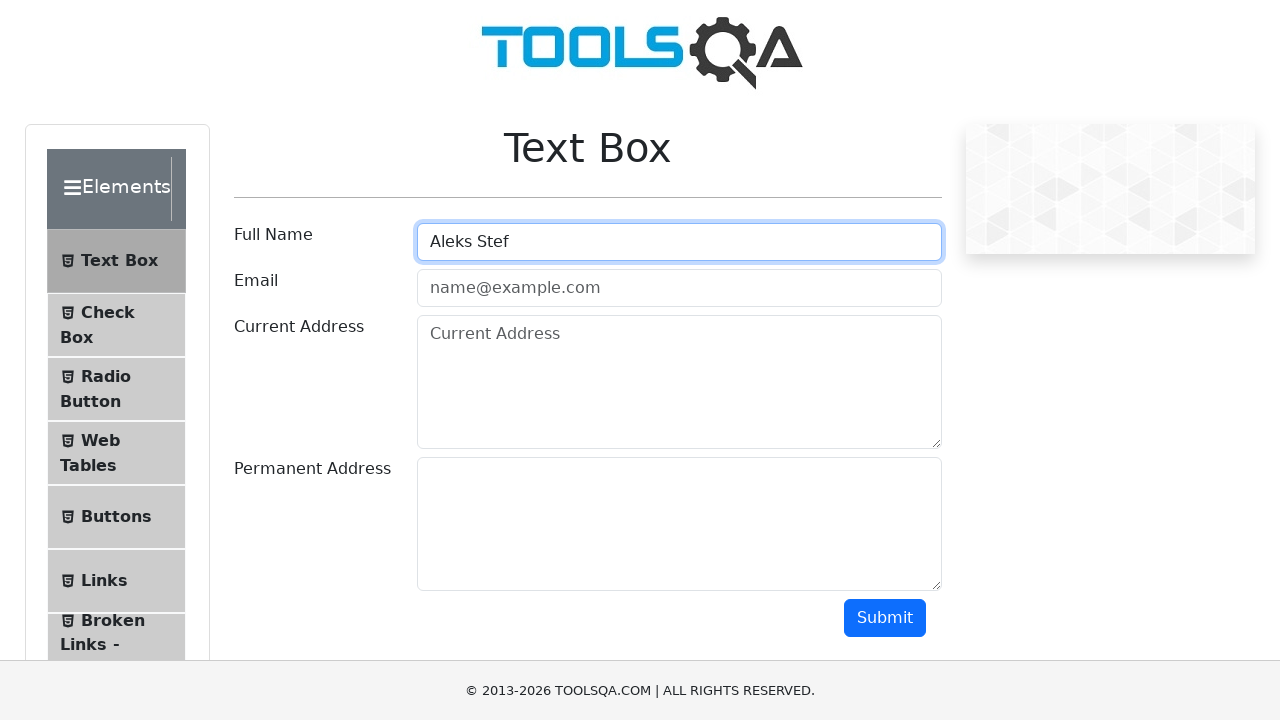